Tests dynamic element loading by clicking a start button and waiting for a welcome message to appear

Starting URL: https://syntaxprojects.com/dynamic-elements-loading.php

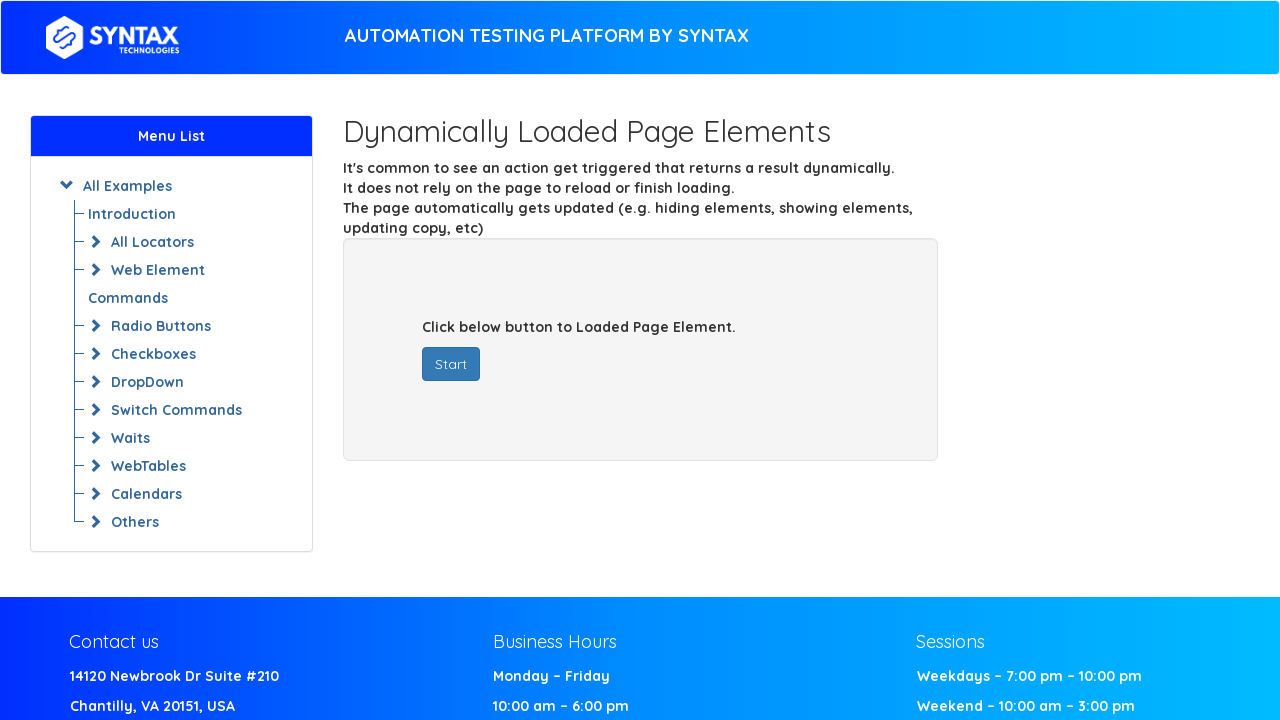

Clicked the start button to initiate dynamic element loading at (451, 364) on #startButton
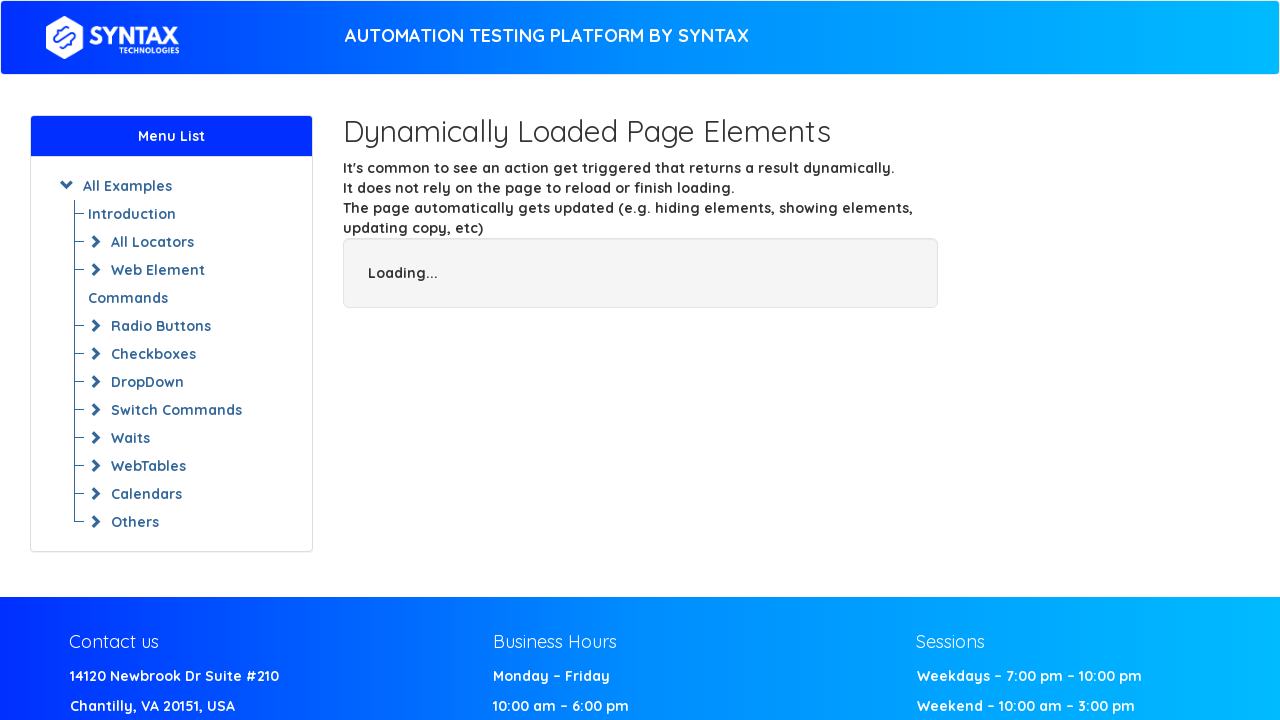

Welcome message appeared after dynamic loading completed
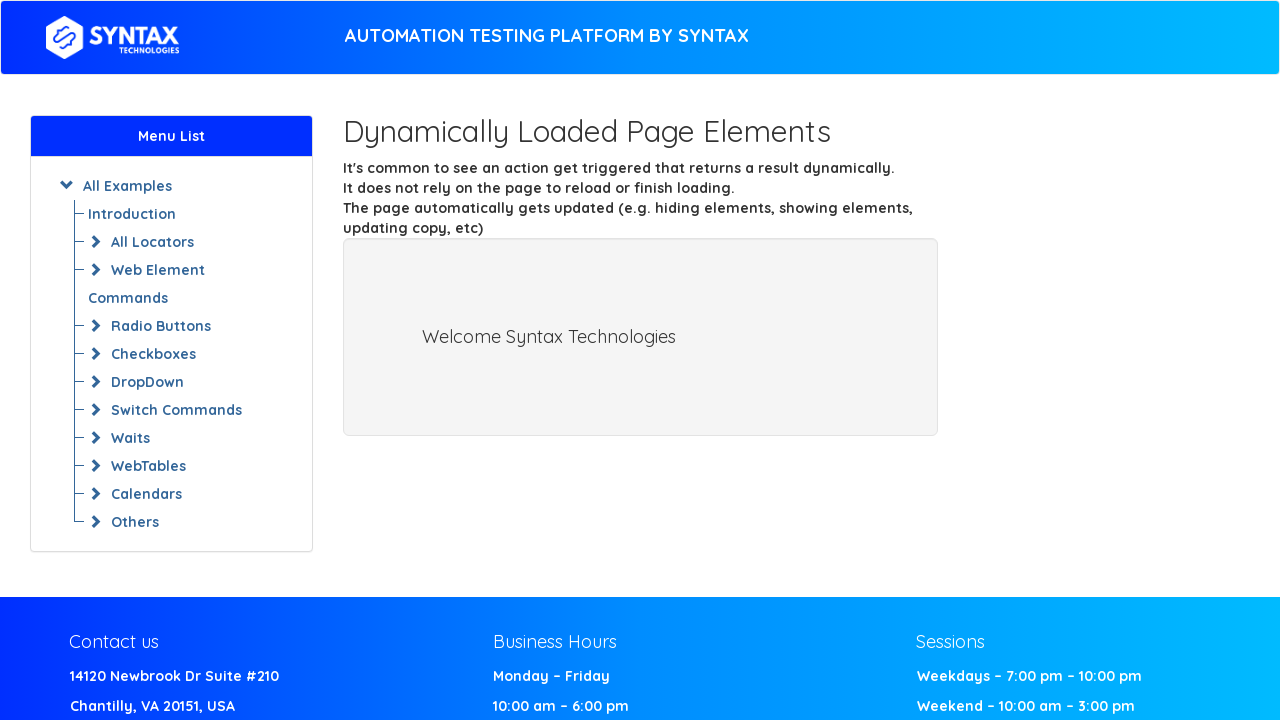

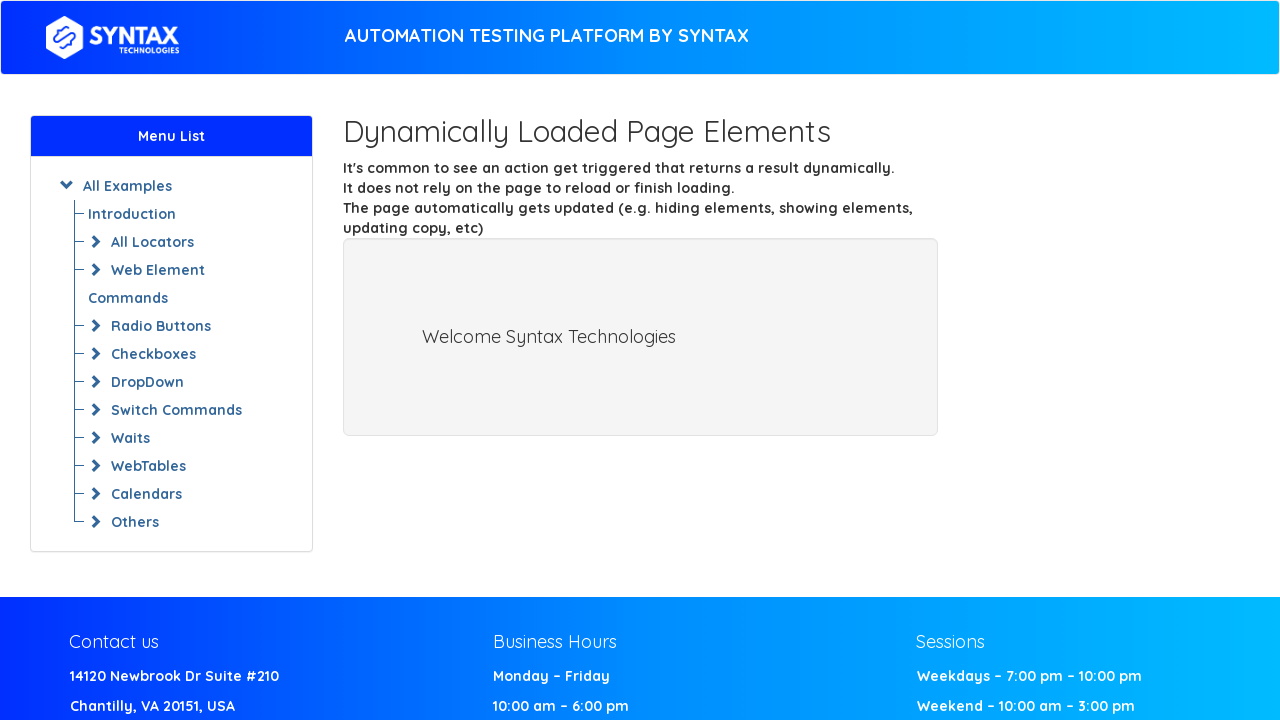